Tests clicking a blue button with multiple CSS classes three times and accepting the alert dialog that appears after each click

Starting URL: http://uitestingplayground.com/classattr

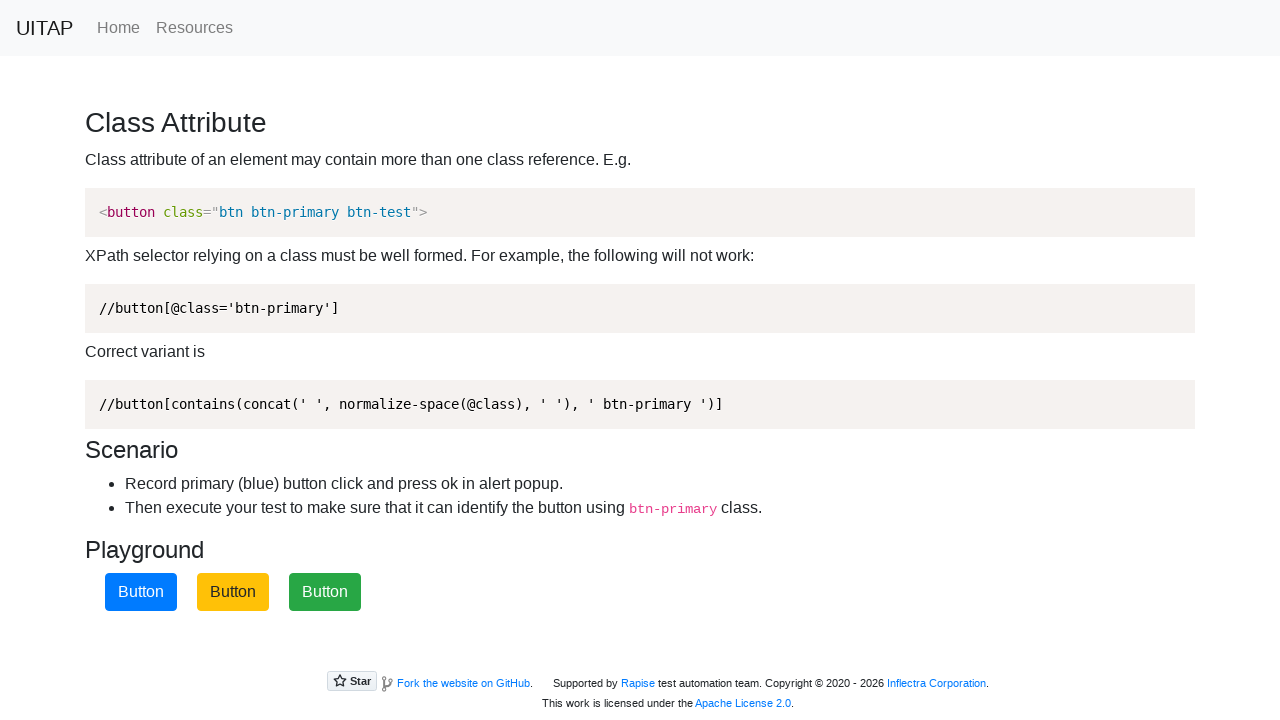

Clicked blue button (first click) at (141, 592) on .btn.btn-primary
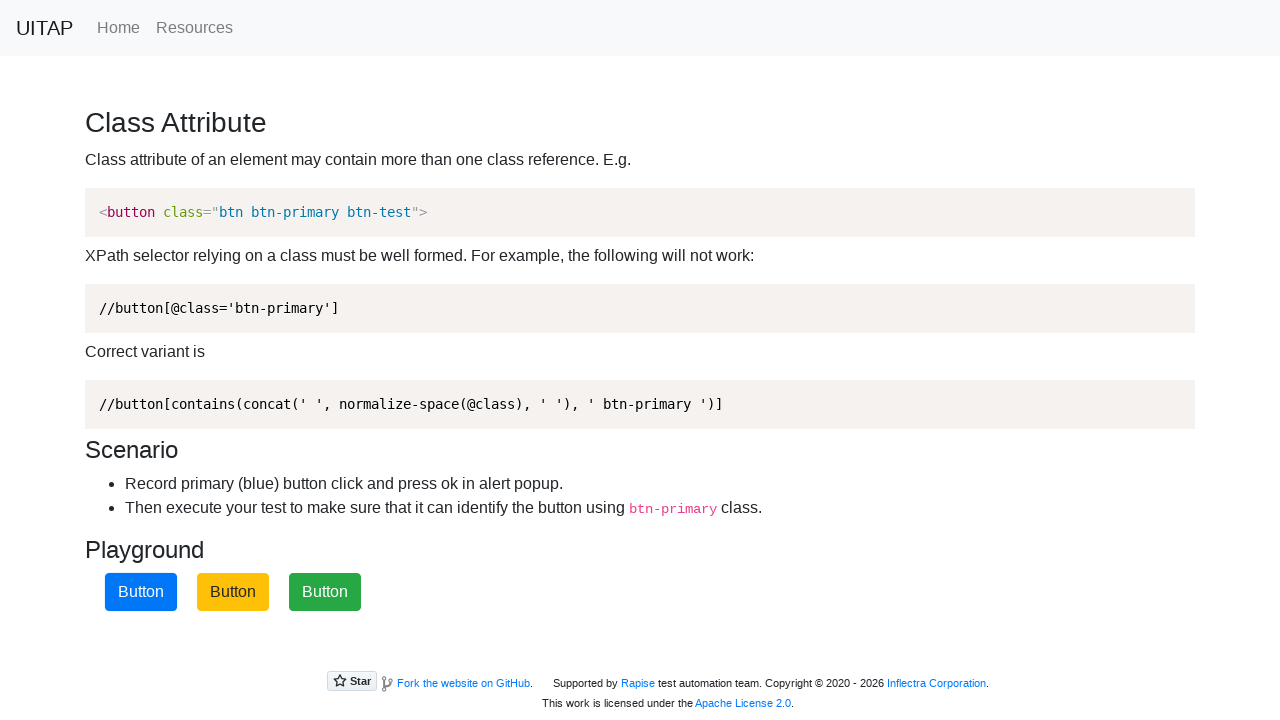

Set up dialog handler to accept alert
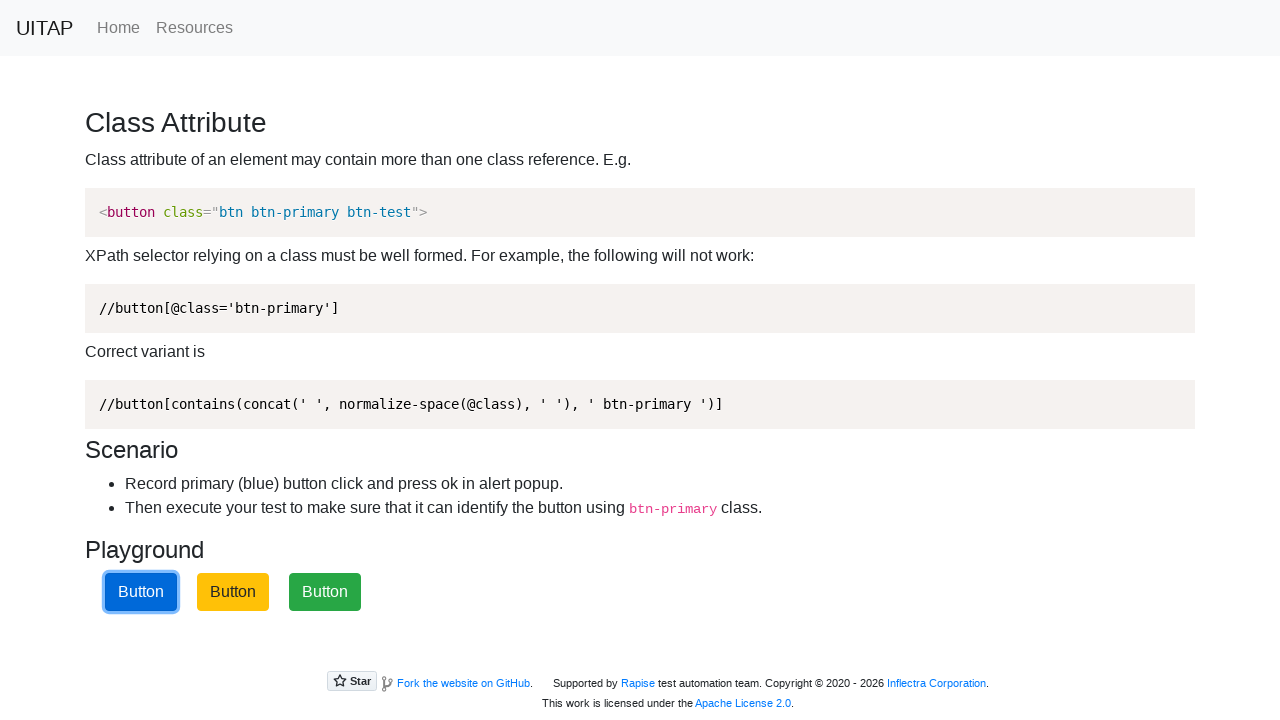

Waited 500ms after first alert
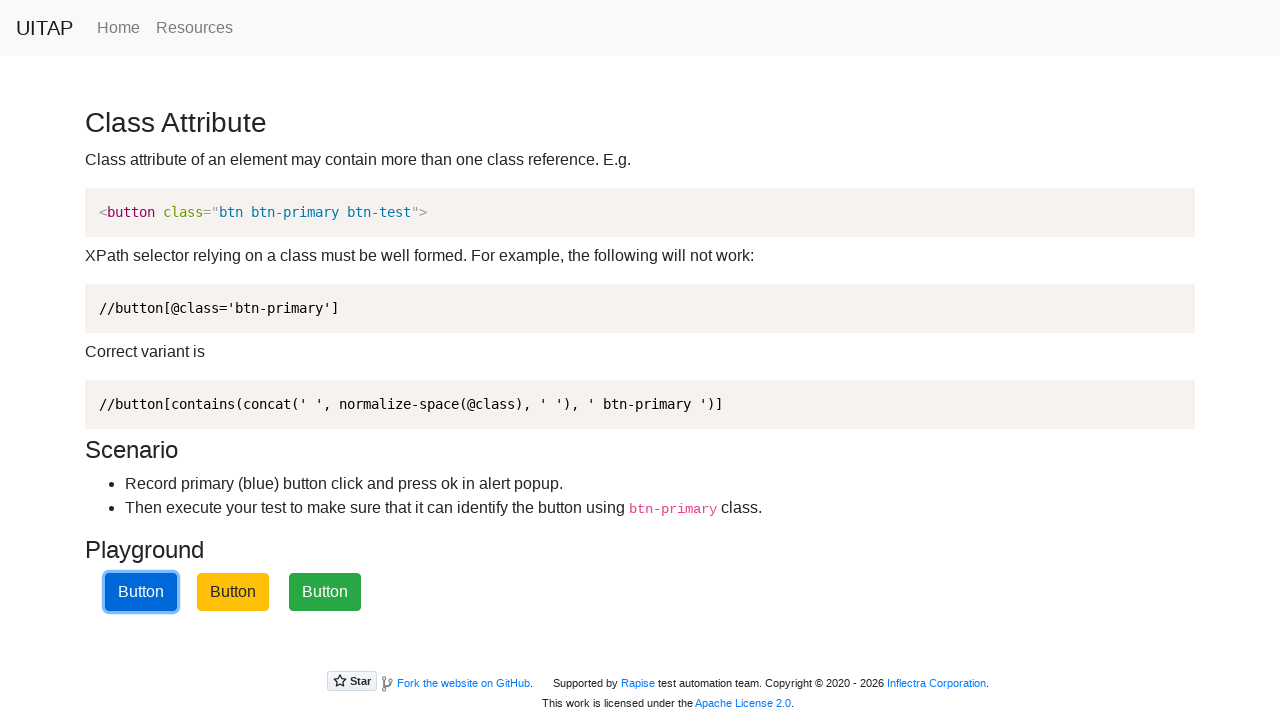

Registered persistent dialog handler
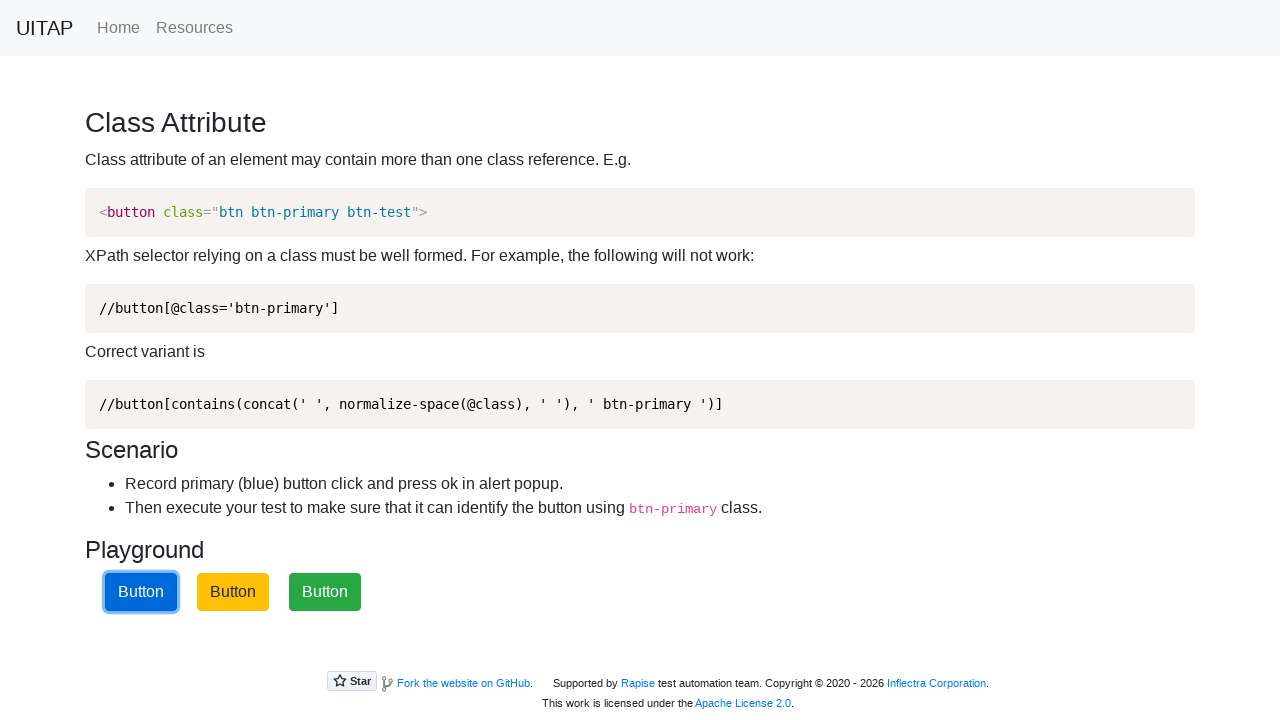

Clicked blue button (second click) at (141, 592) on .btn.btn-primary
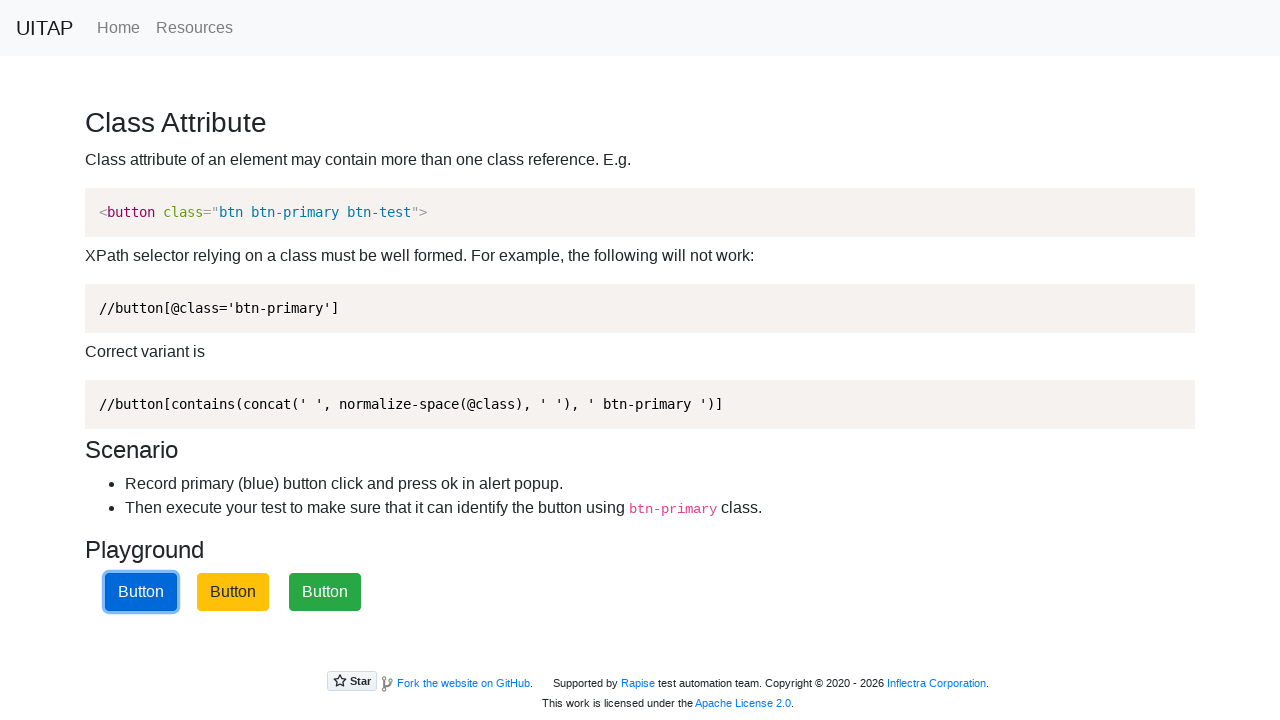

Waited 500ms after second alert
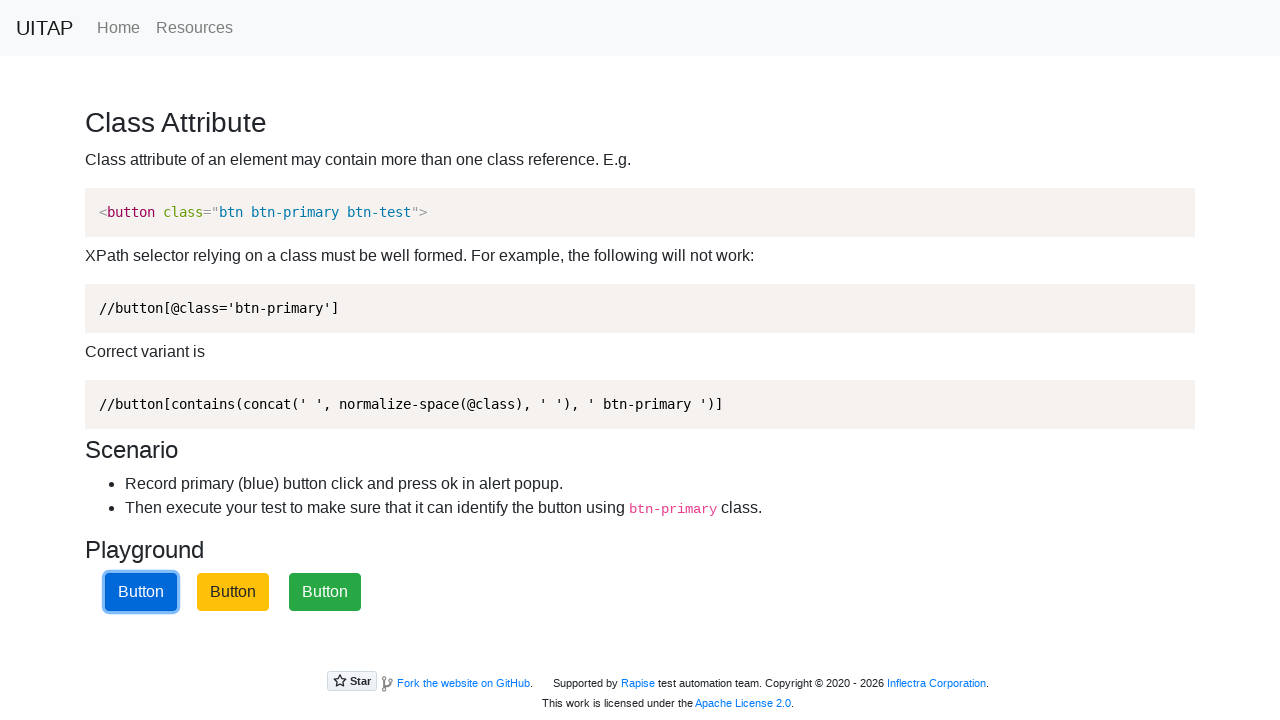

Clicked blue button (third click) at (141, 592) on .btn.btn-primary
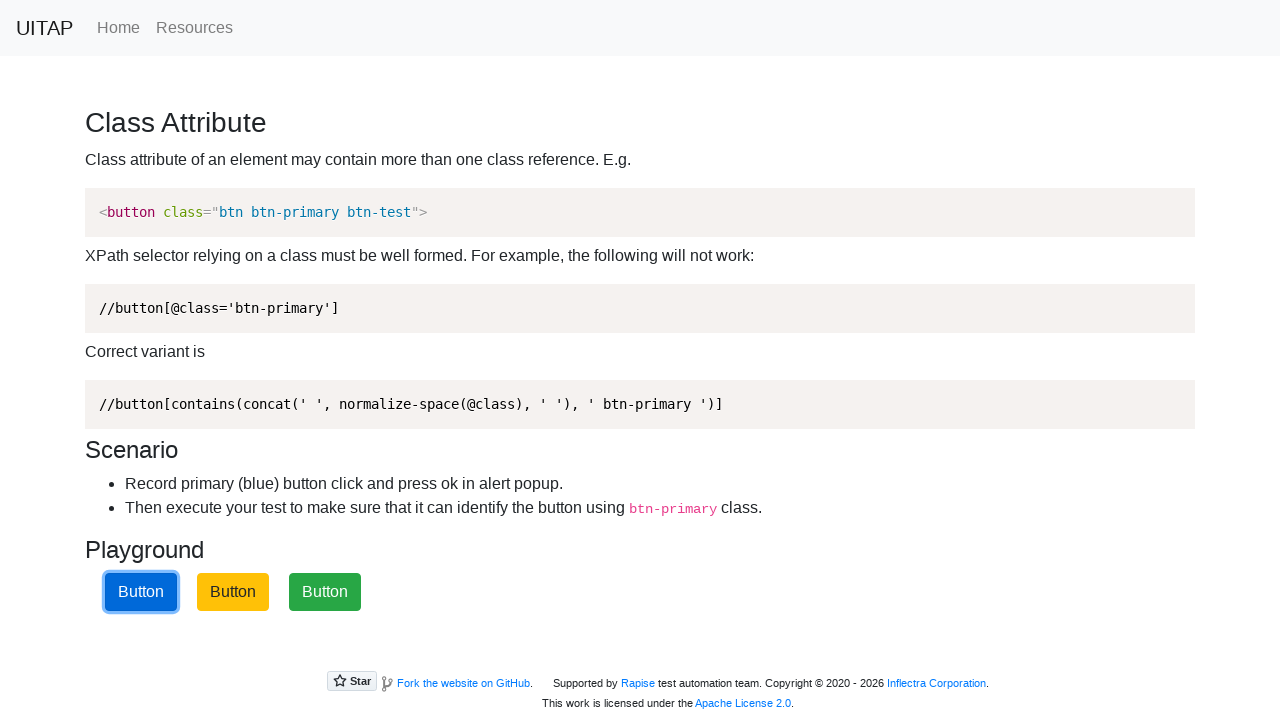

Waited 500ms after third alert
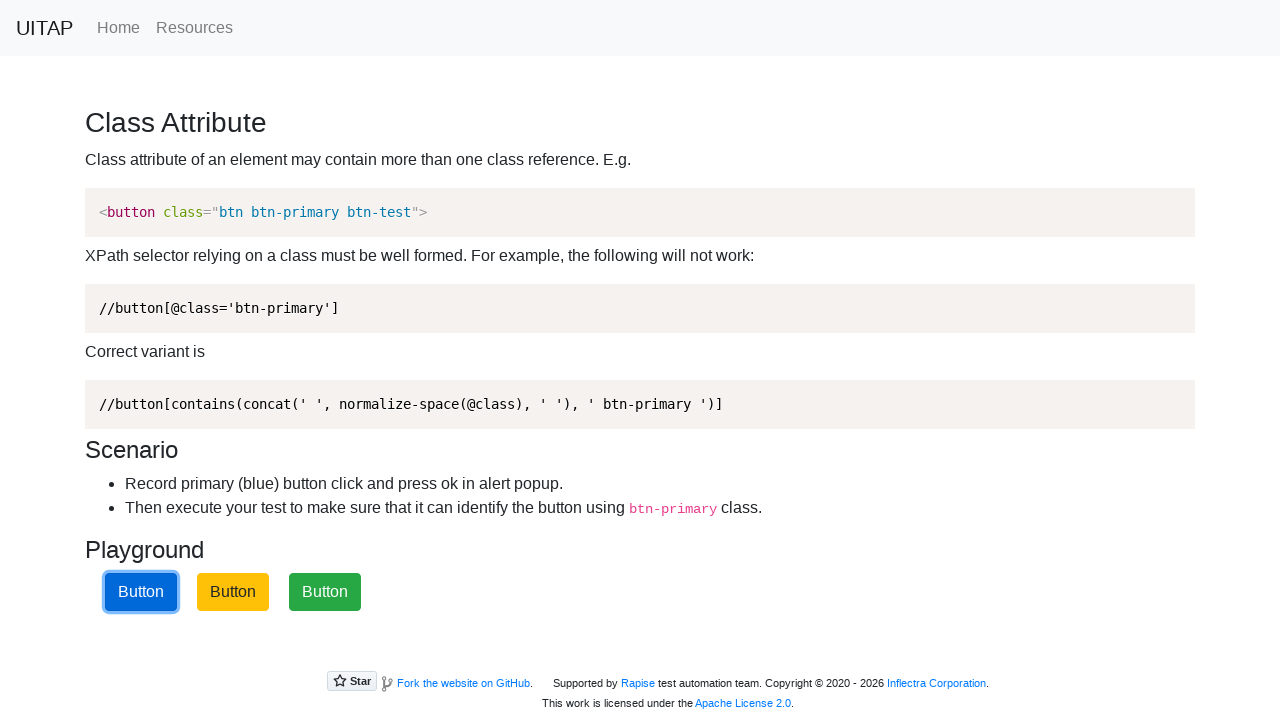

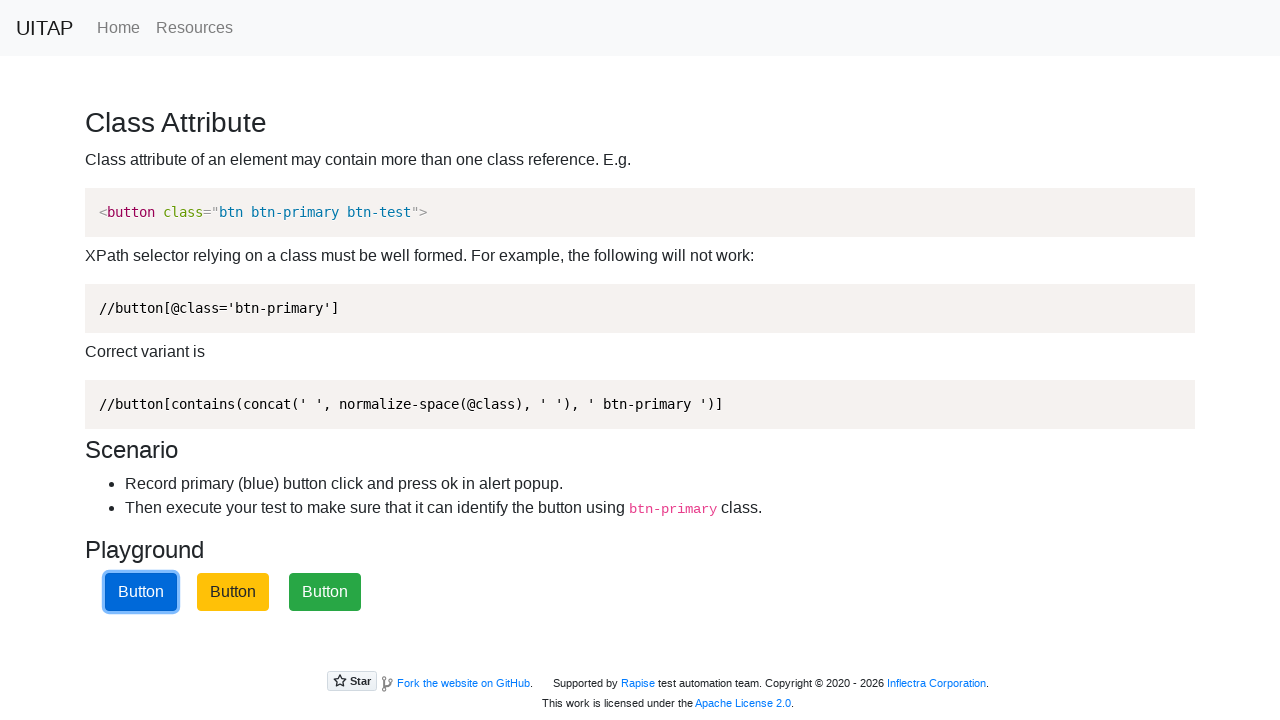